Tests the add-to-cart functionality on a vegetable/fruit shopping site by adding multiple products (pumpkin, carrots, musk melon, mango) with varying quantities and using the search functionality to find specific items.

Starting URL: https://rahulshettyacademy.com/seleniumPractise/#/

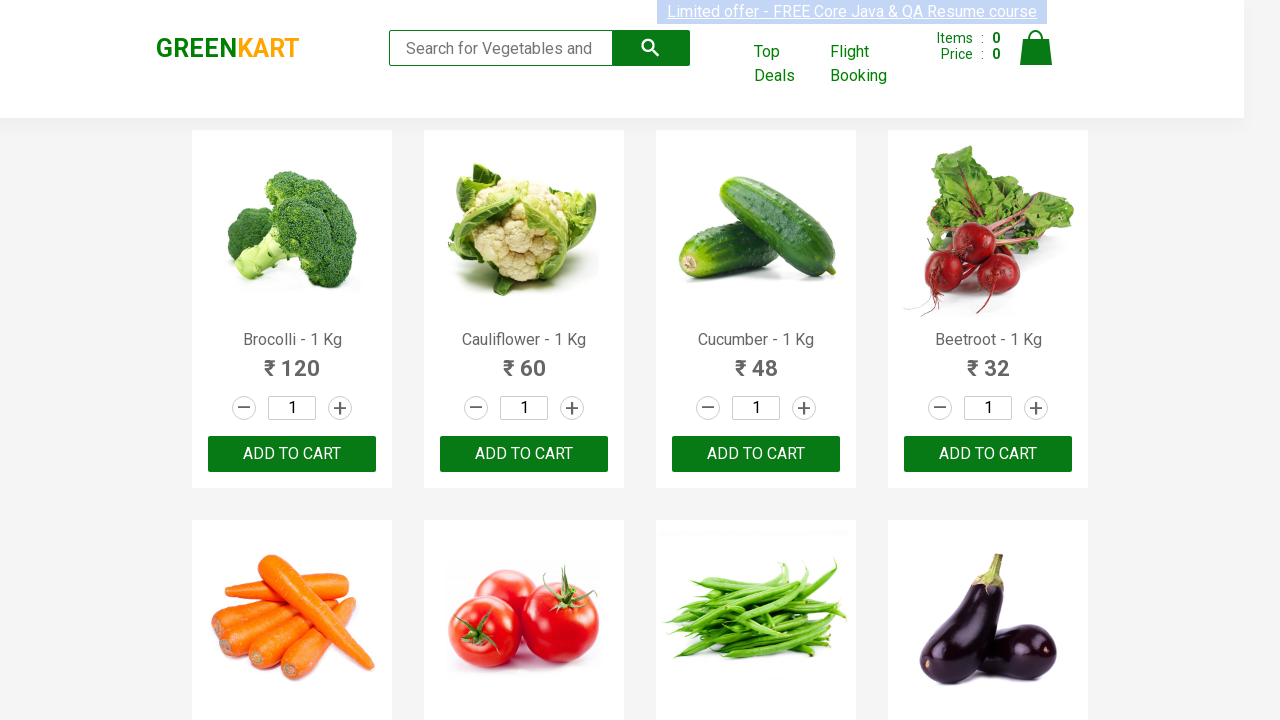

Added pumpkin to cart at (988, 360) on xpath=//div[12]//div[3]//button[1]
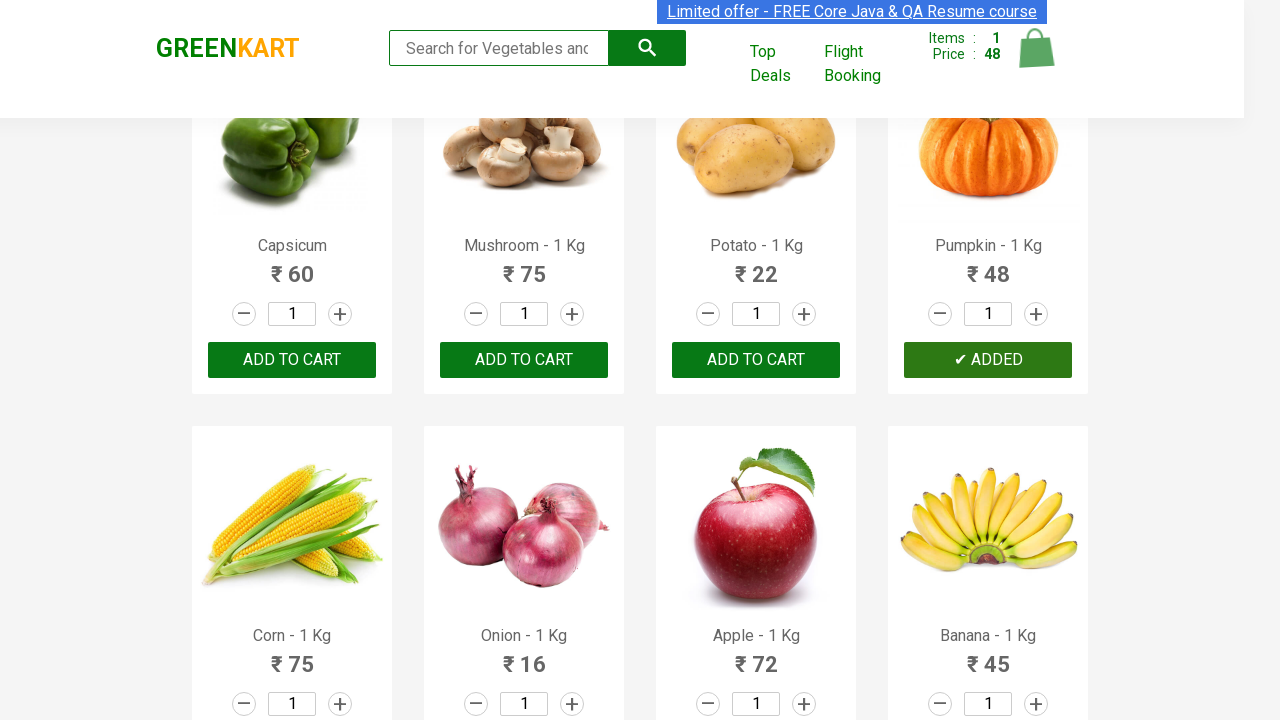

Increased carrots quantity (increment 1 of 3) at (340, 360) on xpath=//div[5]//div[2]//a[2]
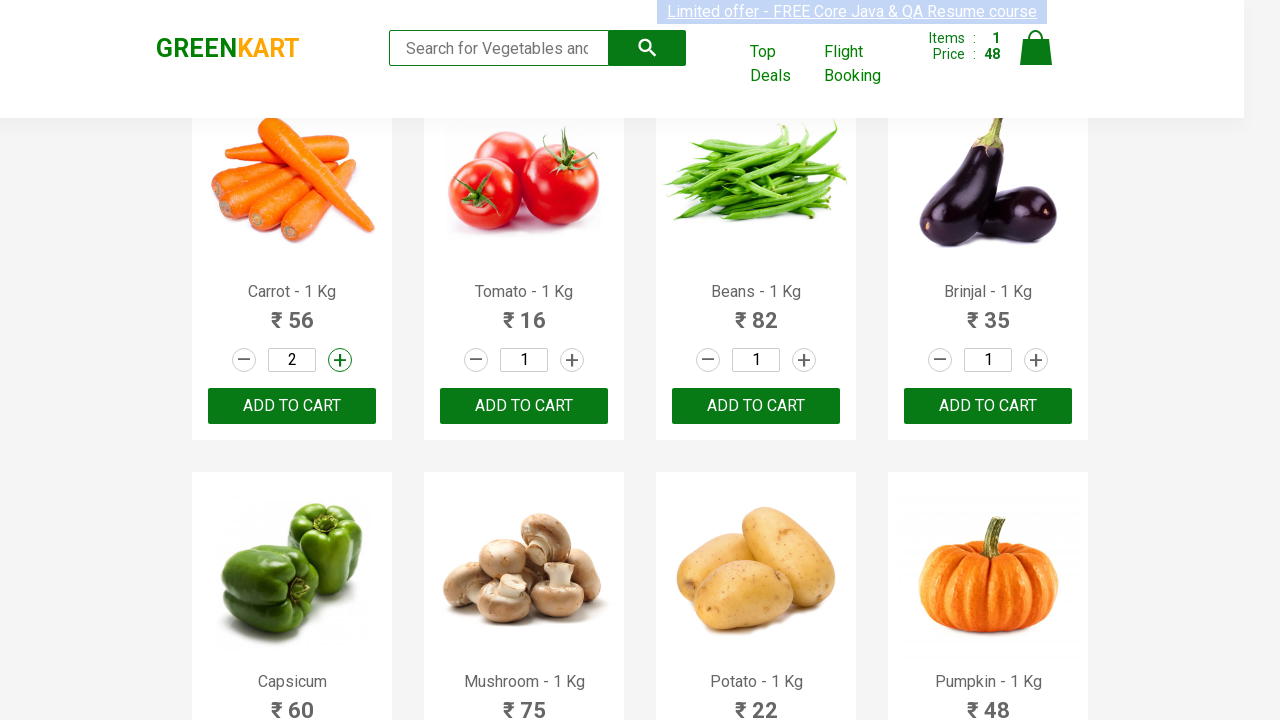

Increased carrots quantity (increment 2 of 3) at (340, 360) on xpath=//div[5]//div[2]//a[2]
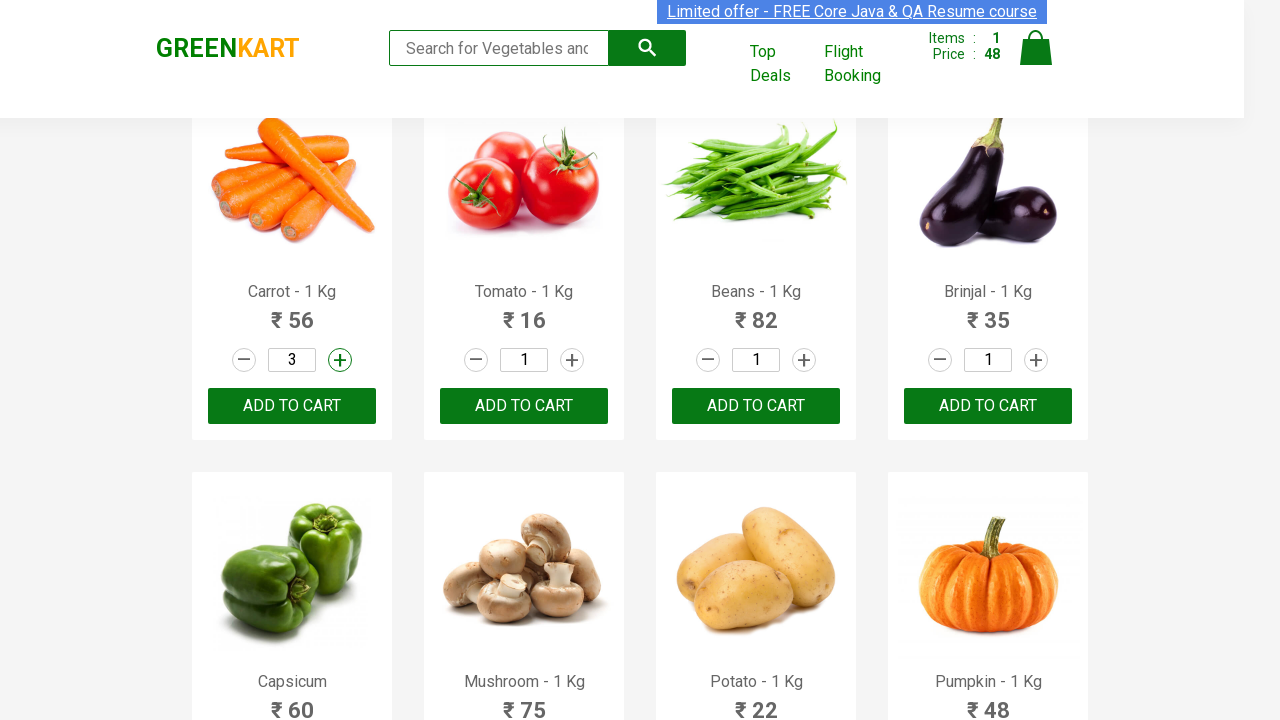

Increased carrots quantity (increment 3 of 3) at (340, 360) on xpath=//div[5]//div[2]//a[2]
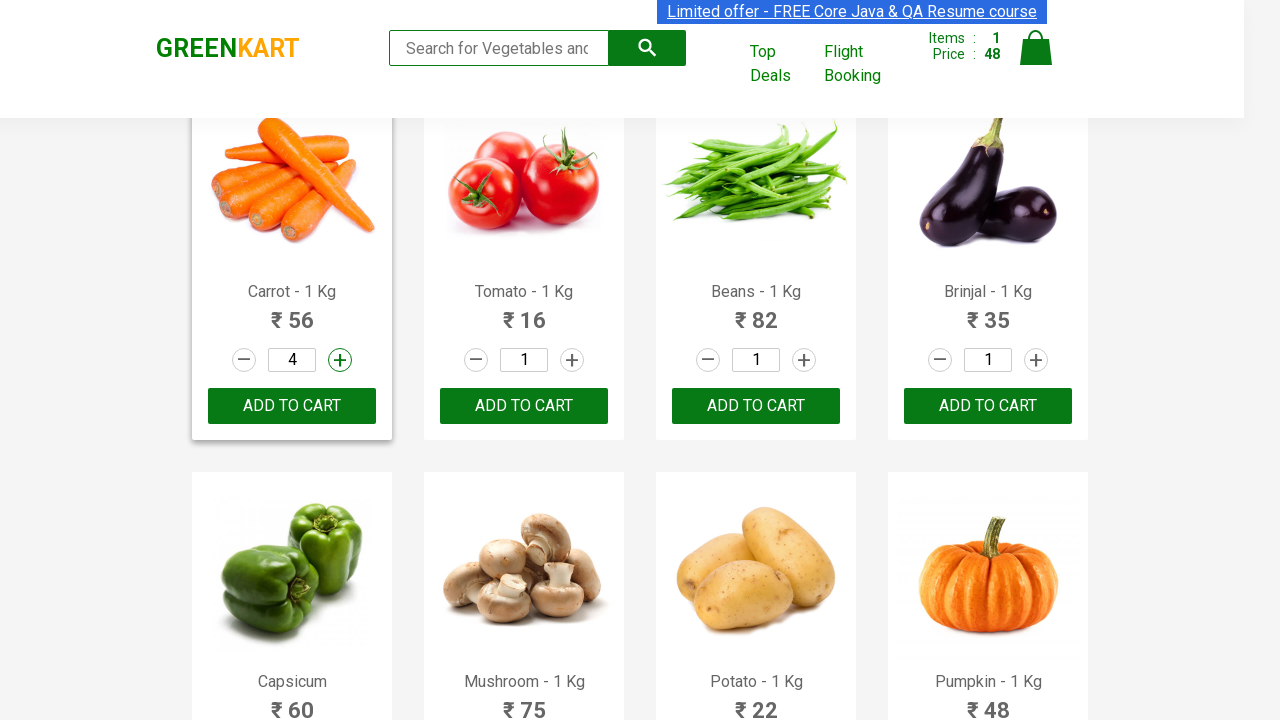

Added carrots to cart at (292, 406) on xpath=//div[5]//div[3]//button[1]
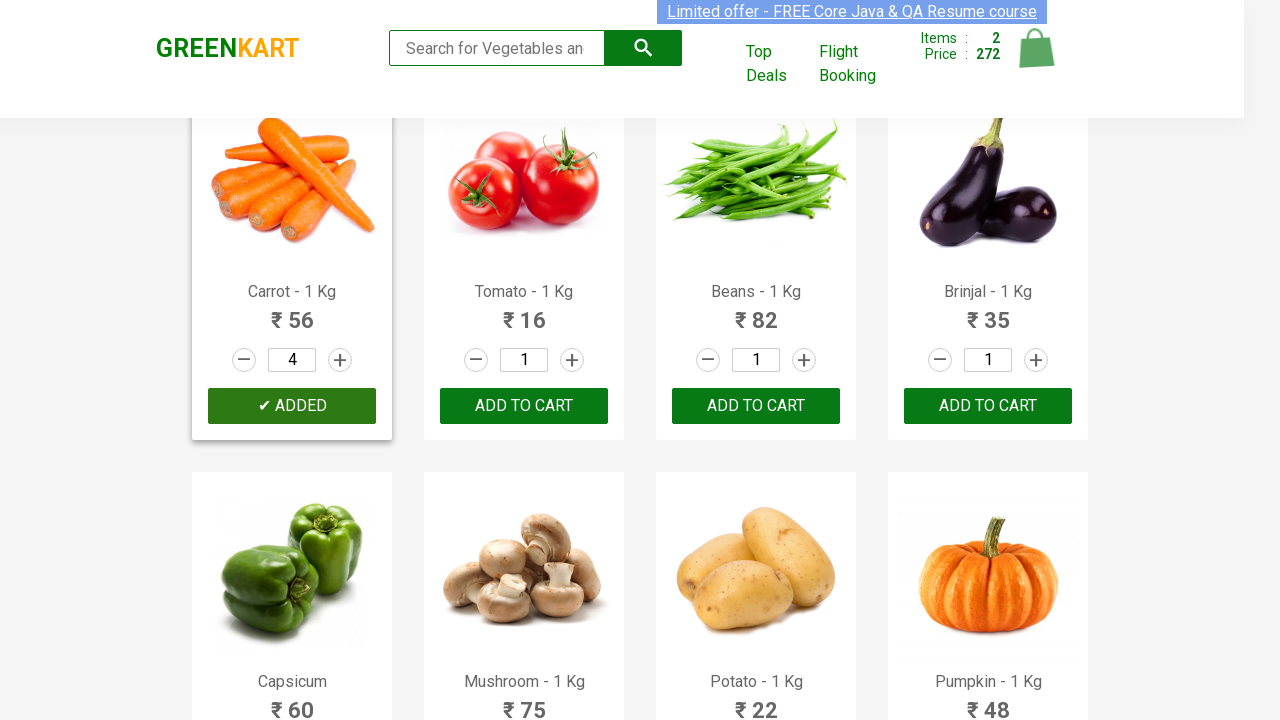

Increased musk melon quantity at (804, 360) on xpath=//div[19]//div[2]//a[2]
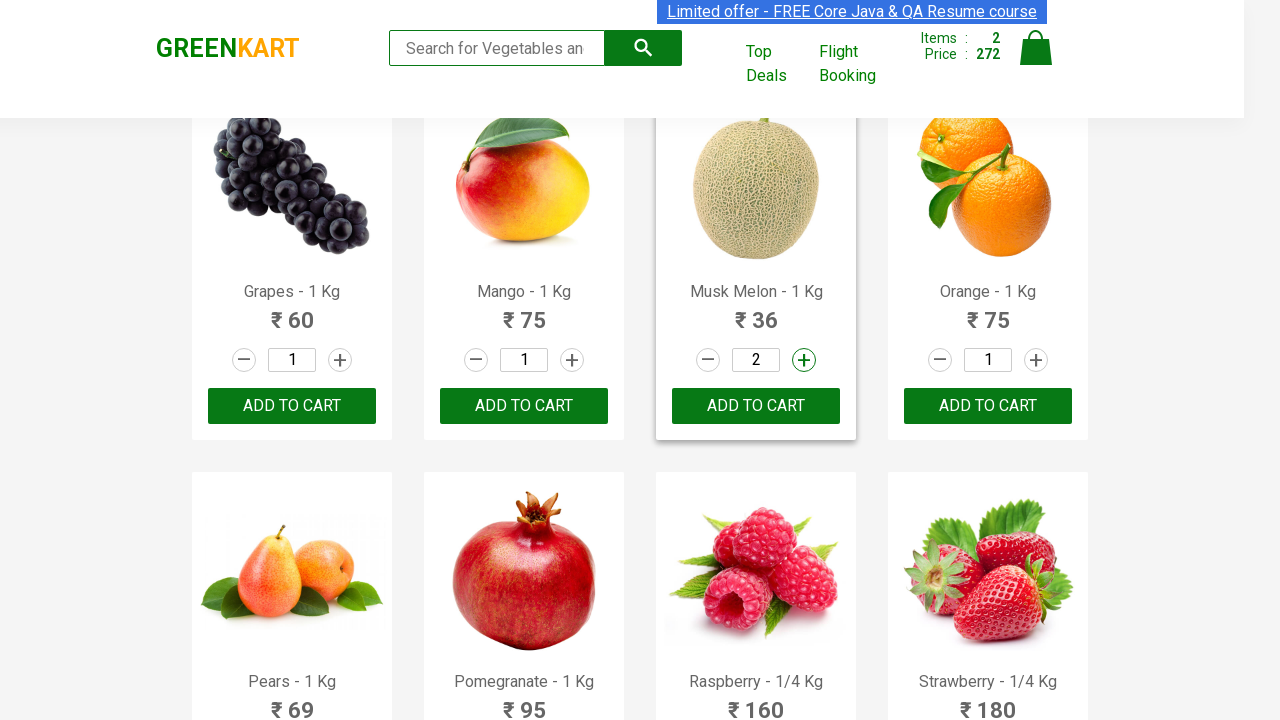

Added musk melon to cart at (756, 406) on xpath=//div[19]//div[3]//button[1]
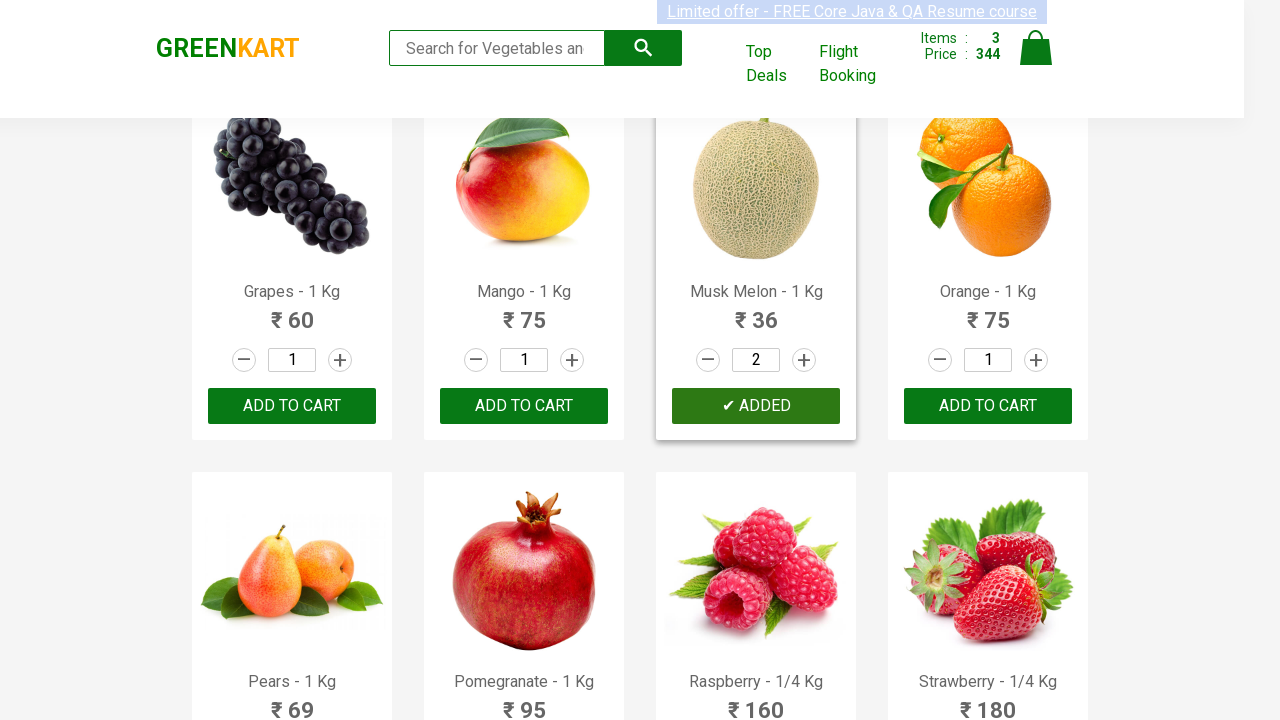

Entered 'Man' in search field to find mango on input[placeholder='Search for Vegetables and Fruits']
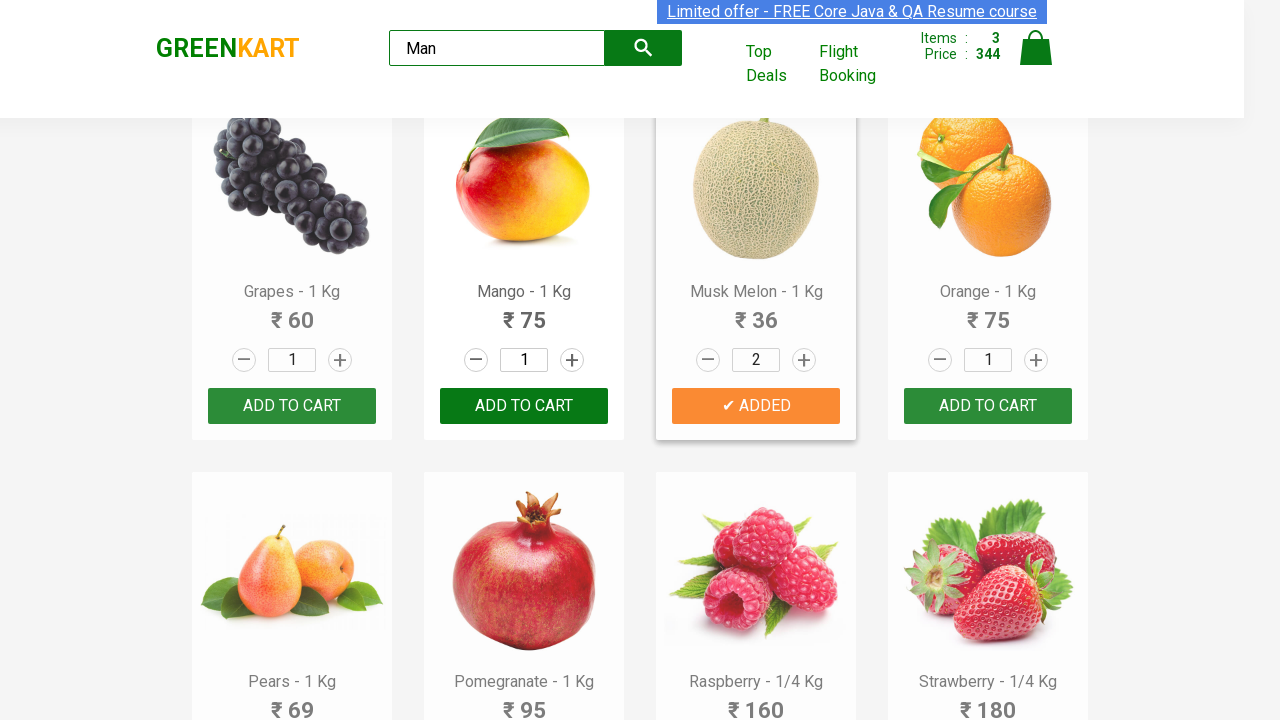

Waited for search results to filter
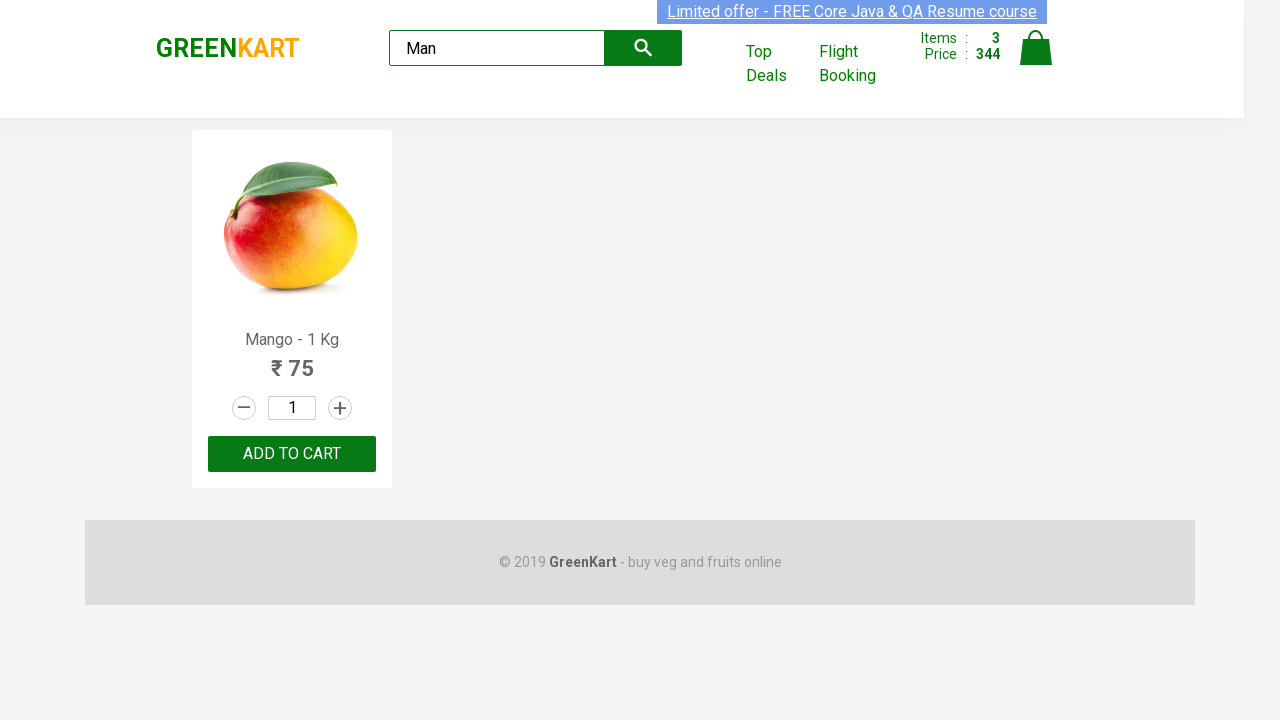

Selected all text in quantity input field on xpath=//div[@class='products']//div[@class='product']//input[@class='quantity']
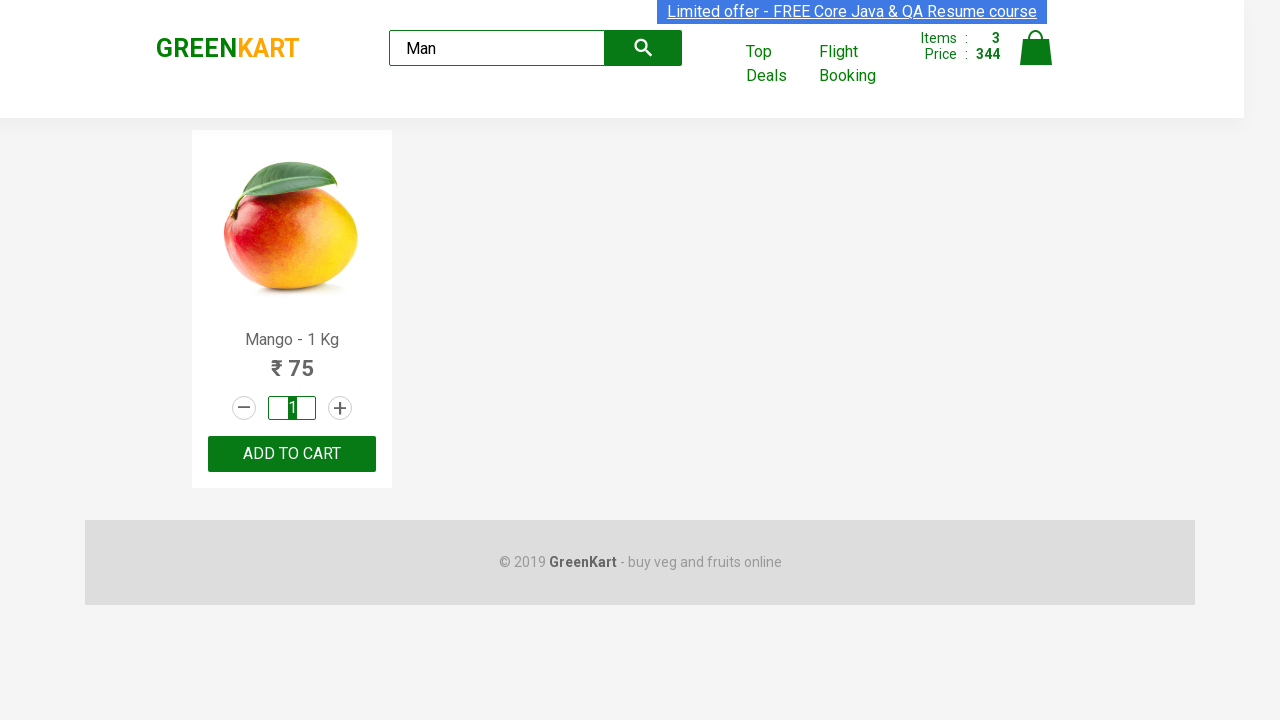

Deleted quantity field content on xpath=//div[@class='products']//div[@class='product']//input[@class='quantity']
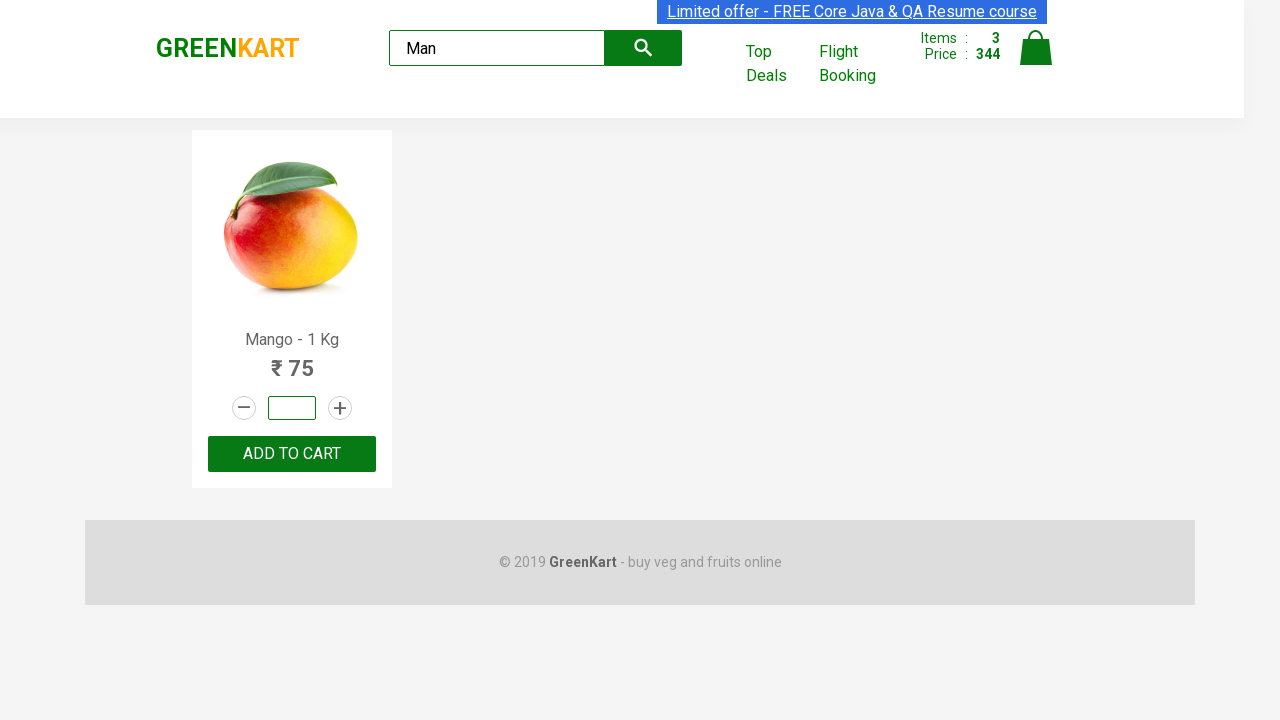

Set mango quantity to 6 on xpath=//div[@class='products']//div[@class='product']//input[@class='quantity']
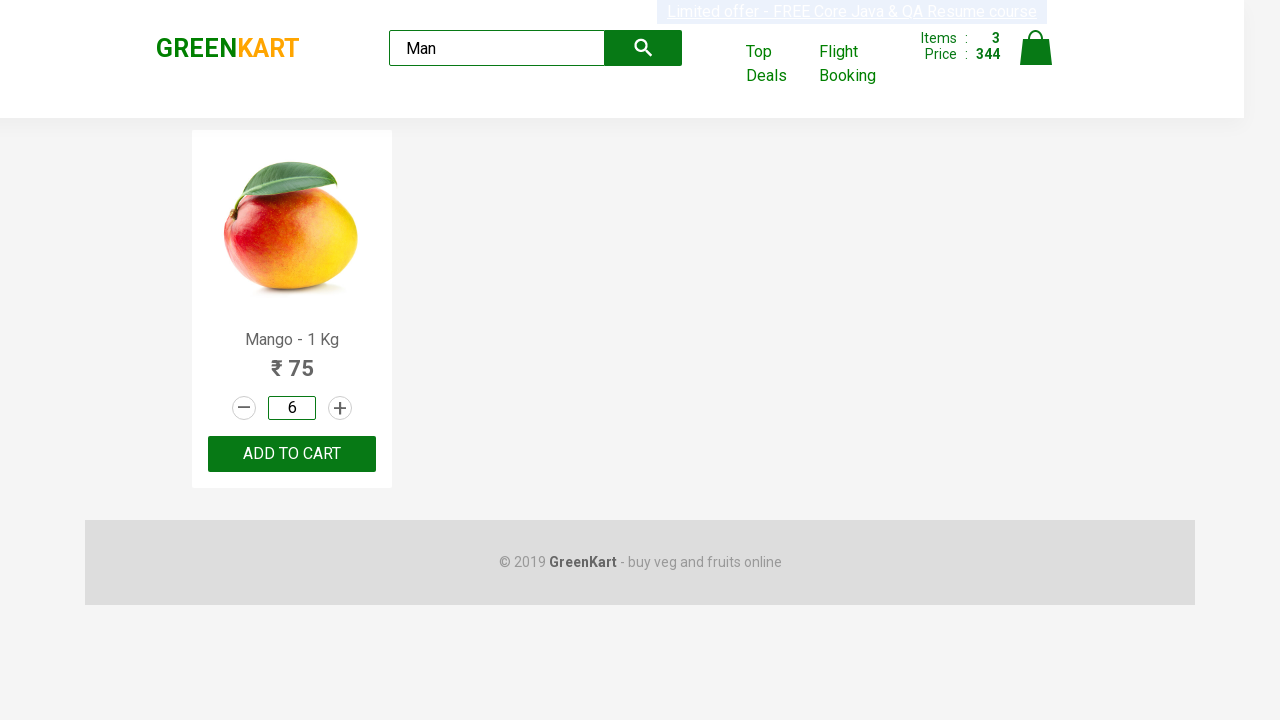

Added mango to cart at (292, 454) on div[class='product-action'] button[type='button']
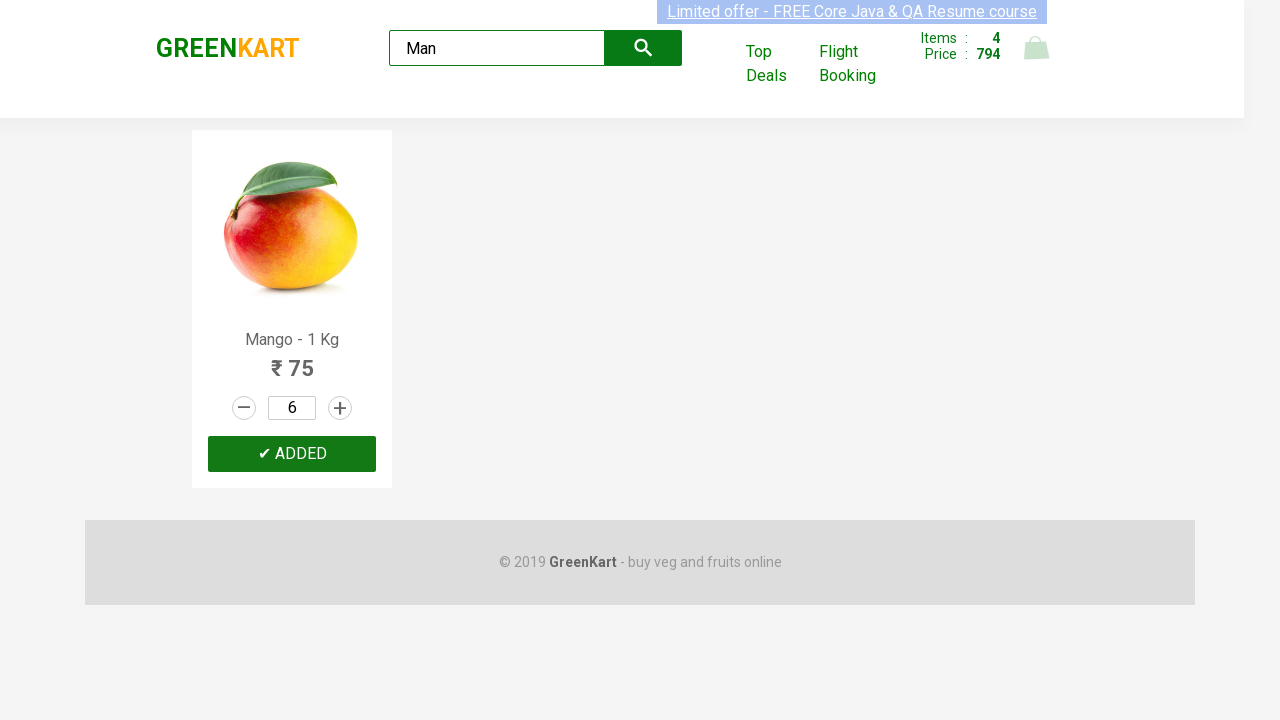

Selected all text in search field on input[placeholder='Search for Vegetables and Fruits']
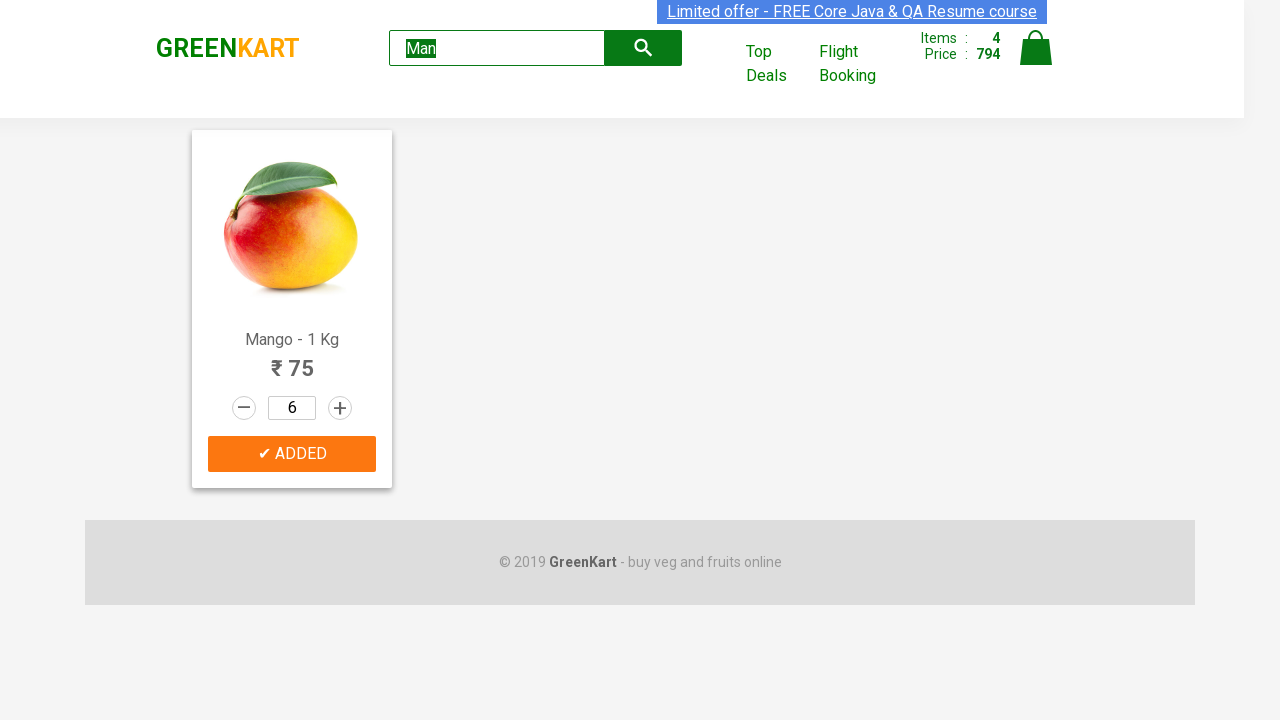

Cleared search field on input[placeholder='Search for Vegetables and Fruits']
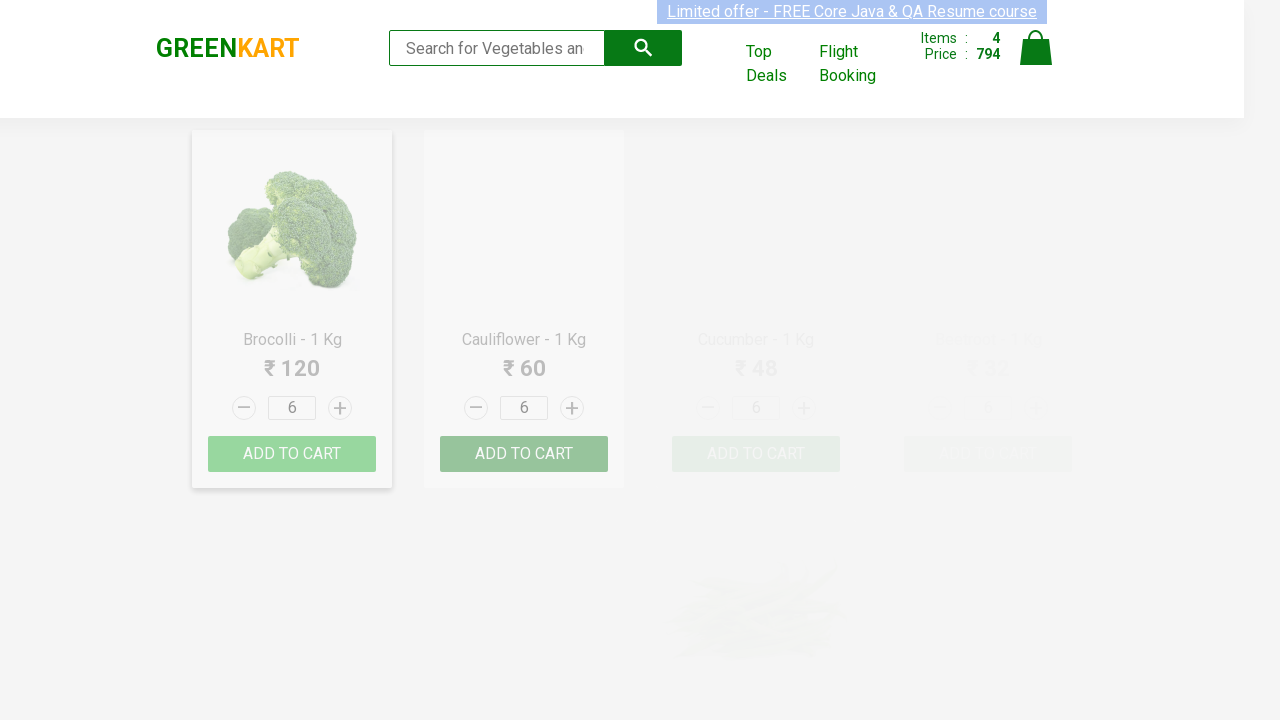

Entered 'Oni' in search field to find onion on input[placeholder='Search for Vegetables and Fruits']
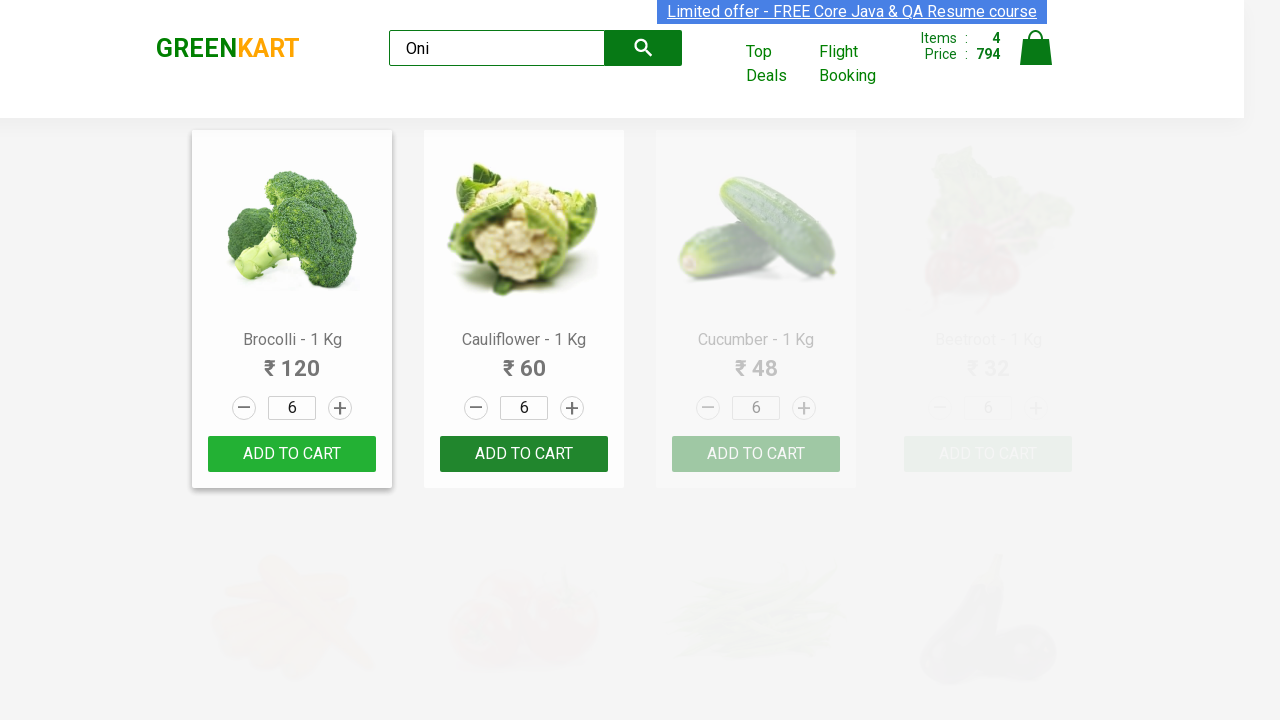

Waited for search results to filter
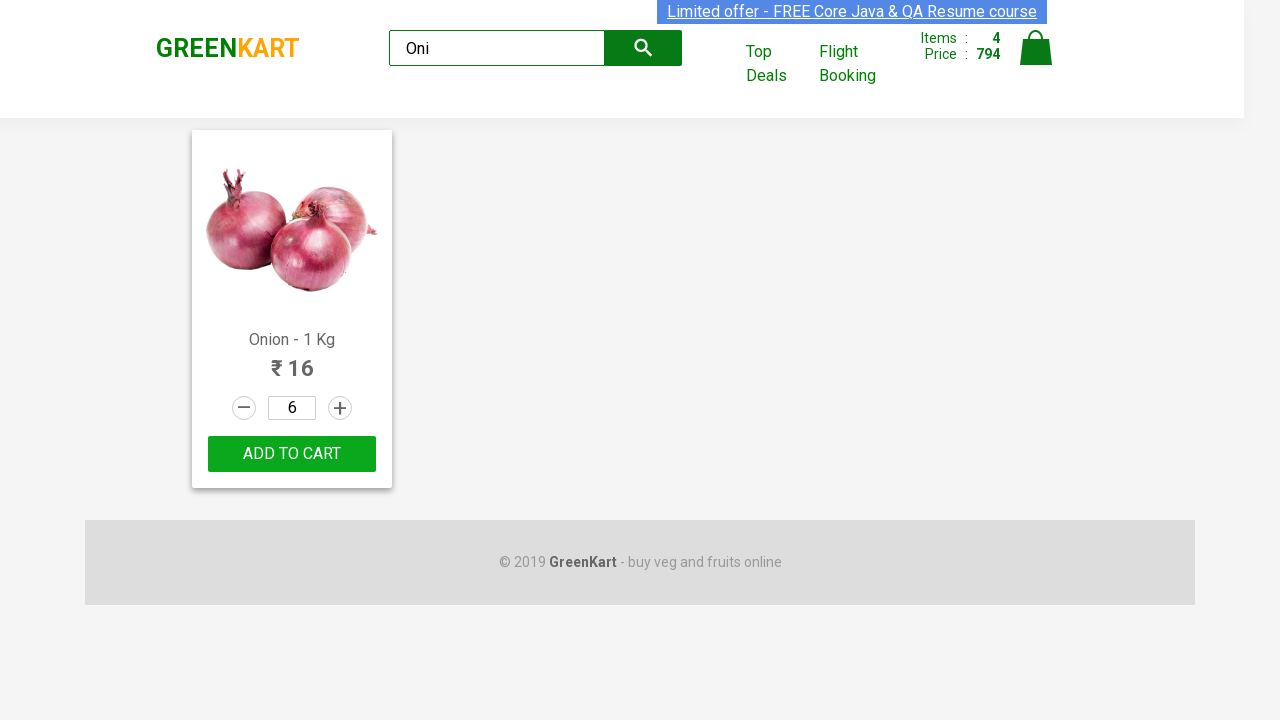

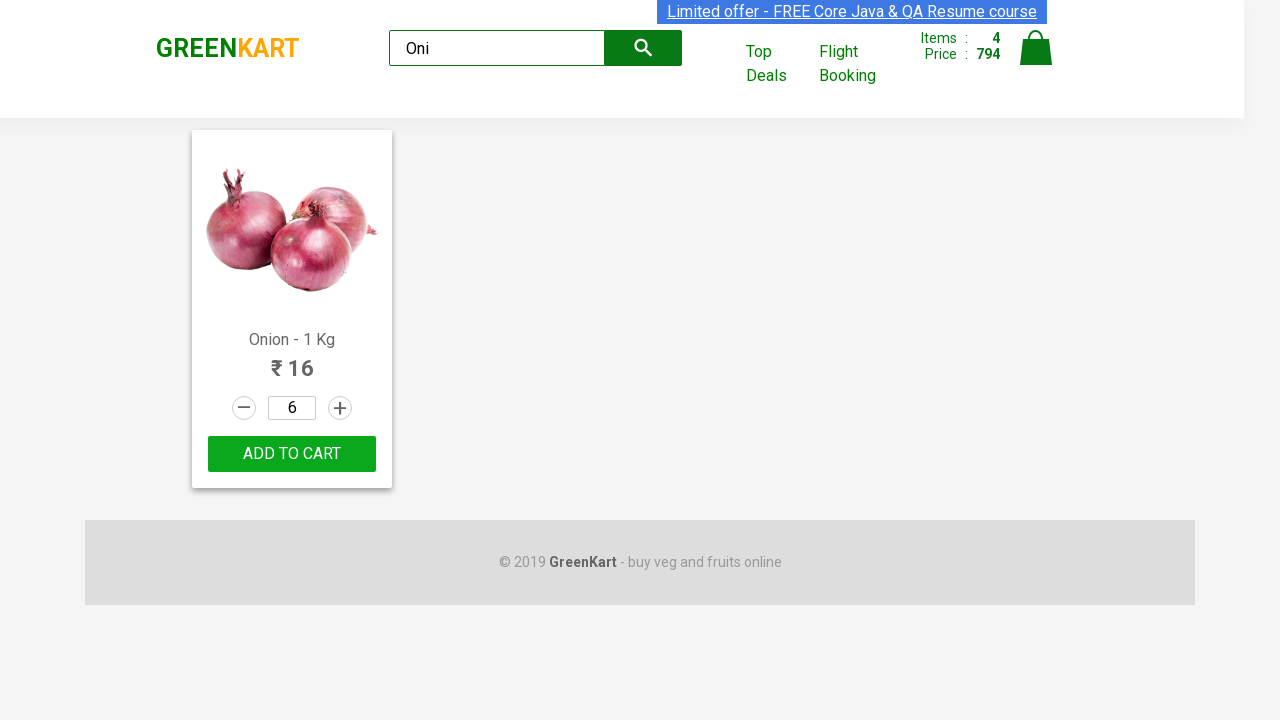